Demonstrates XPath sibling and parent traversal by locating buttons in the header using following-sibling and parent axes, then verifying the elements are accessible.

Starting URL: https://rahulshettyacademy.com/AutomationPractice/

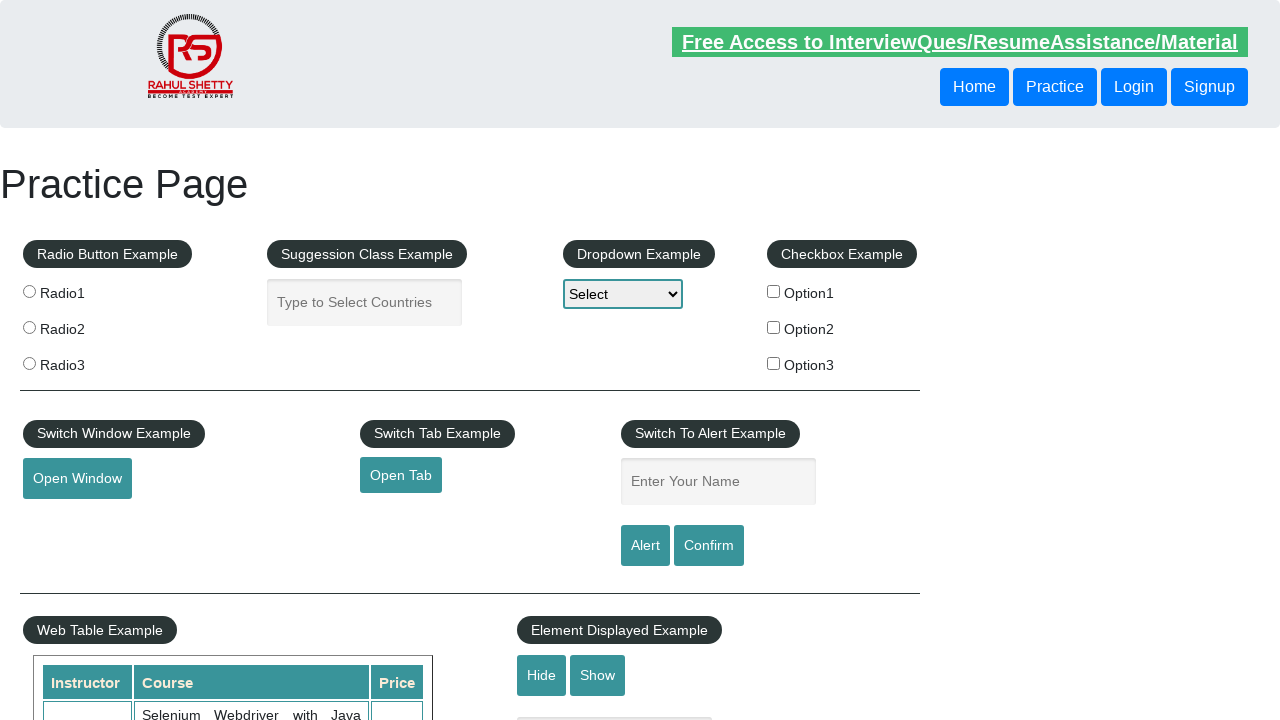

Located button using following-sibling XPath axis
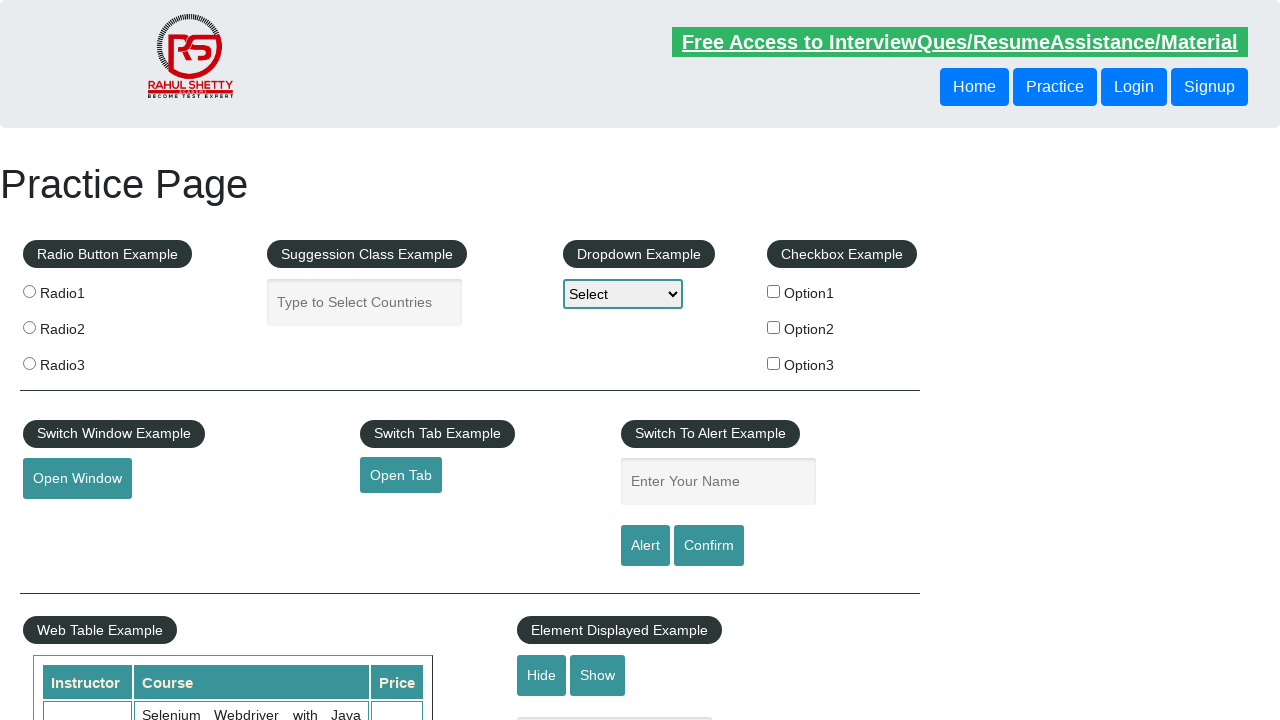

Waited for sibling button to be visible
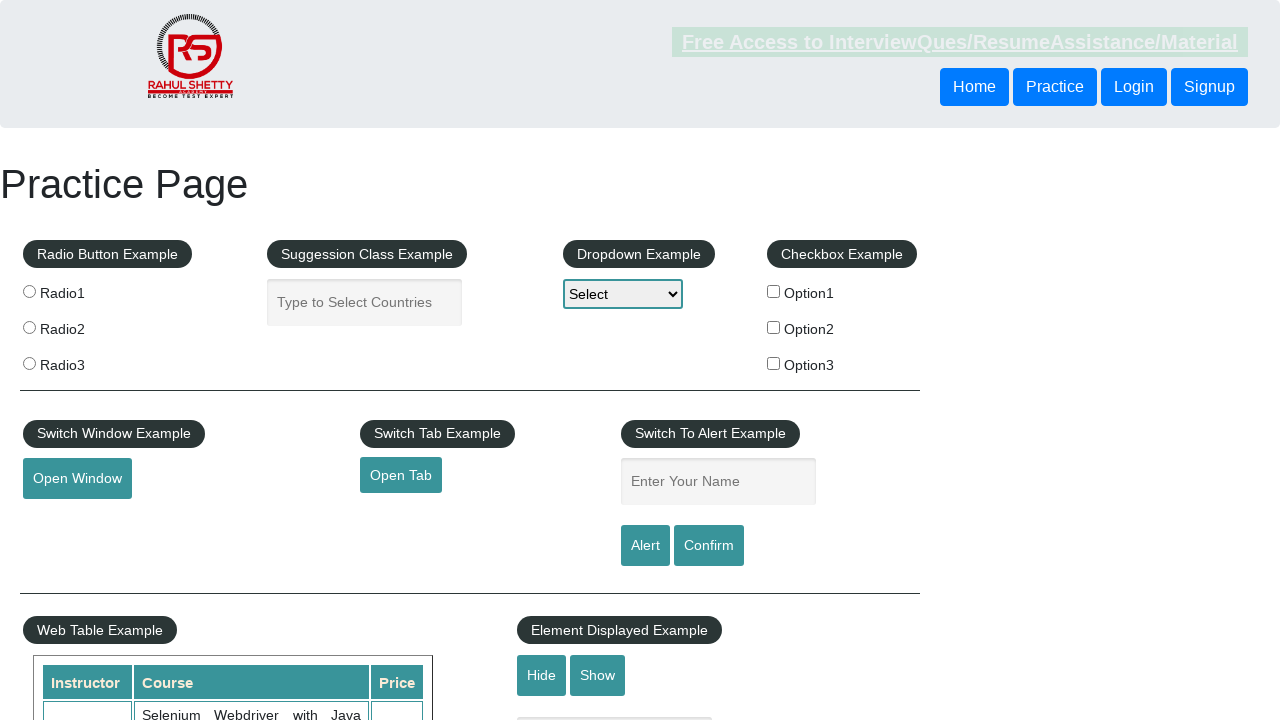

Retrieved text content from sibling button
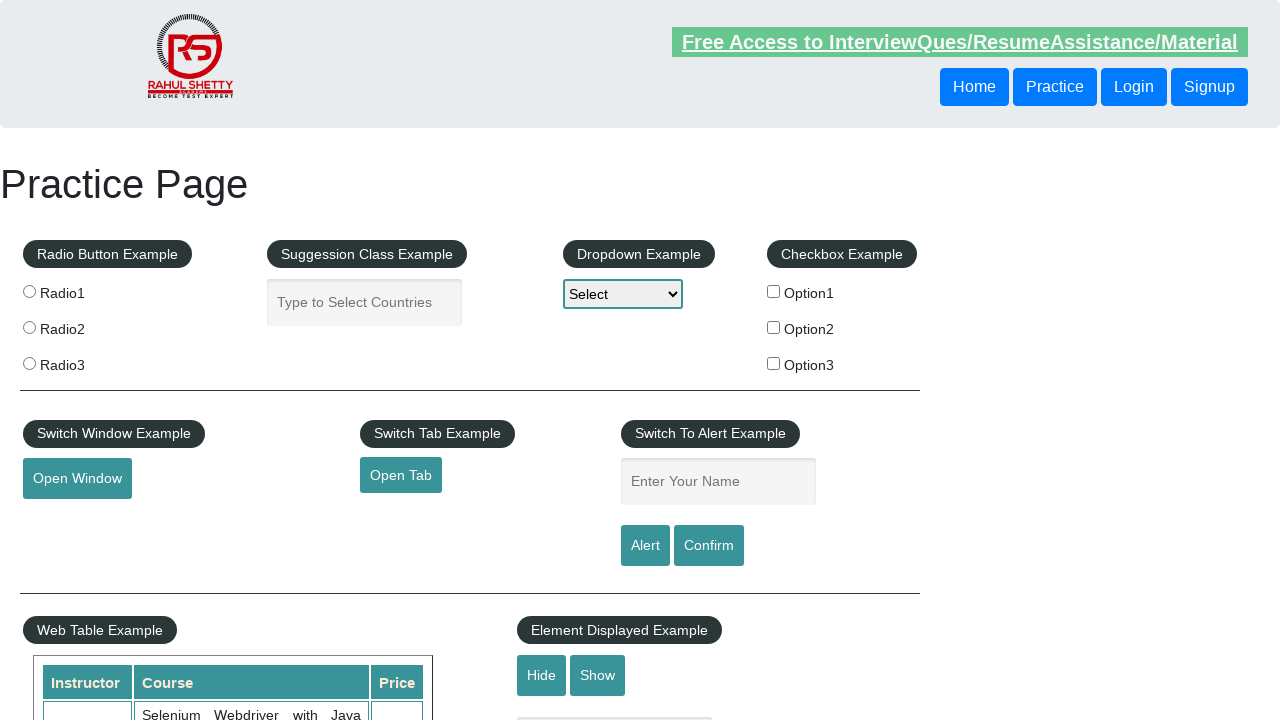

Located button using parent XPath axis
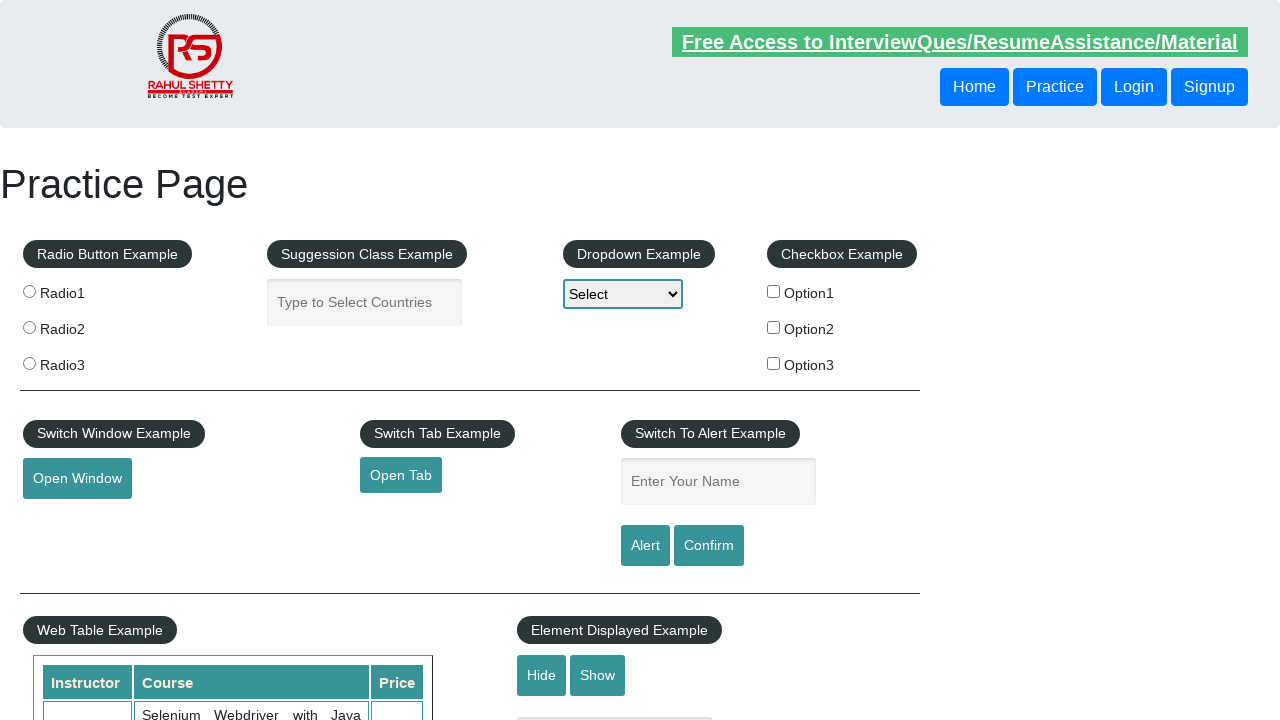

Retrieved text content from parent-traversed button
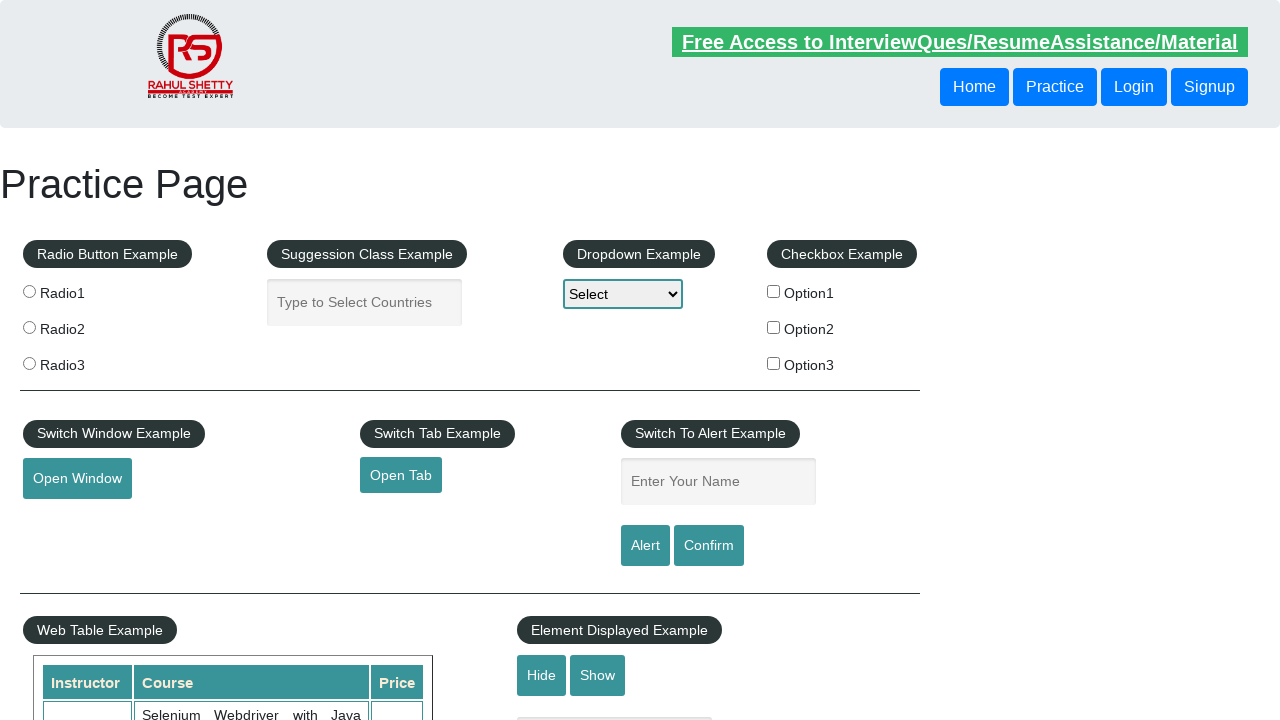

Verified sibling button text is not None
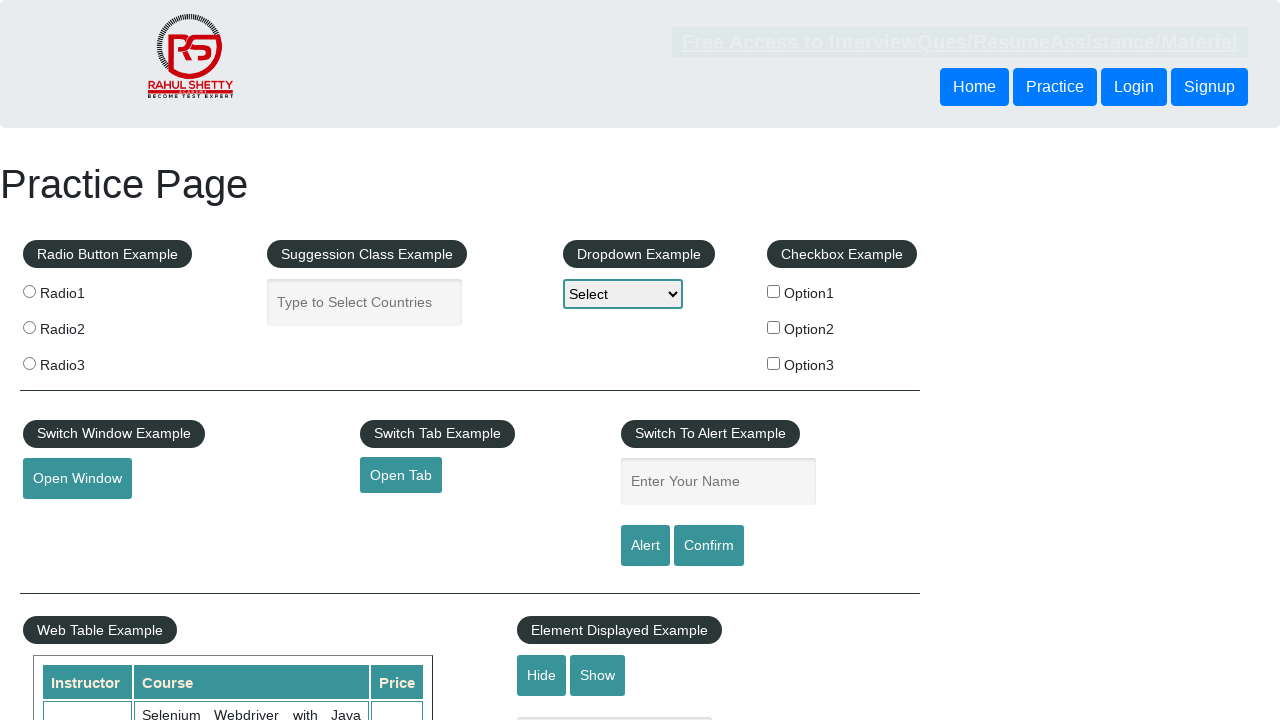

Verified parent-traversed button text is not None
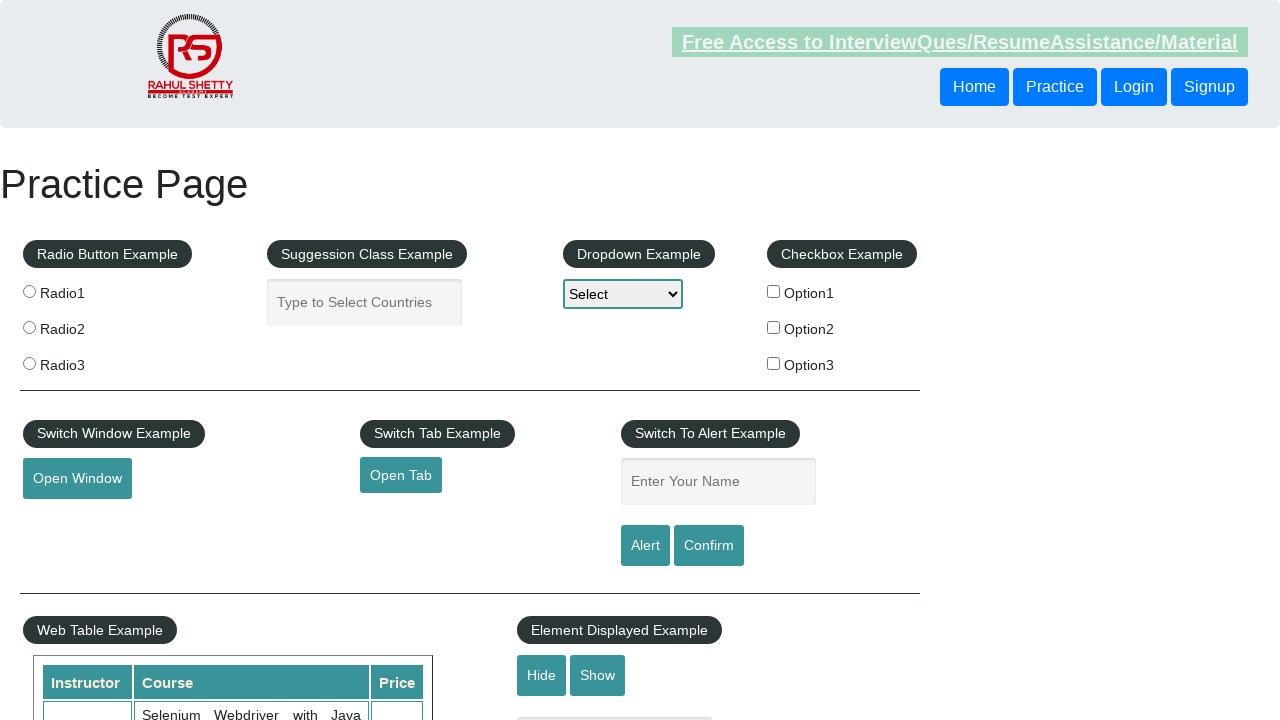

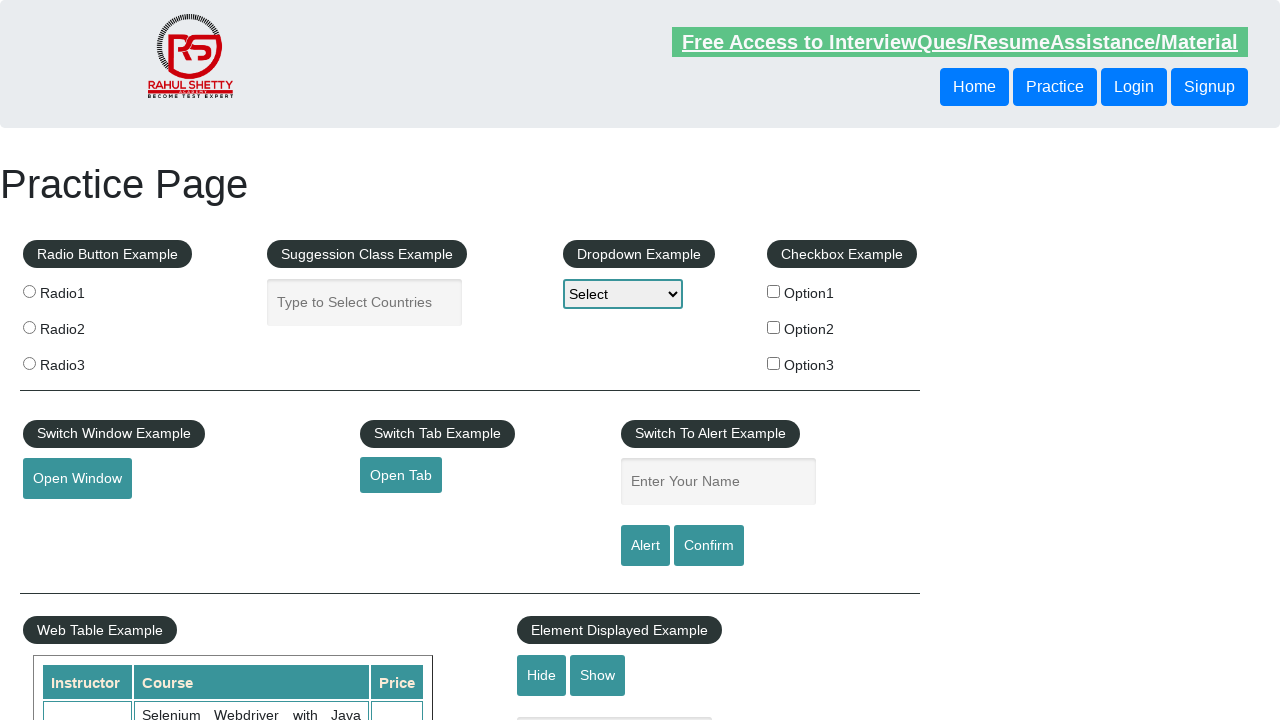